Tests dynamic content loading by clicking a button and waiting for a hidden element to become visible

Starting URL: https://the-internet.herokuapp.com/dynamic_loading/1

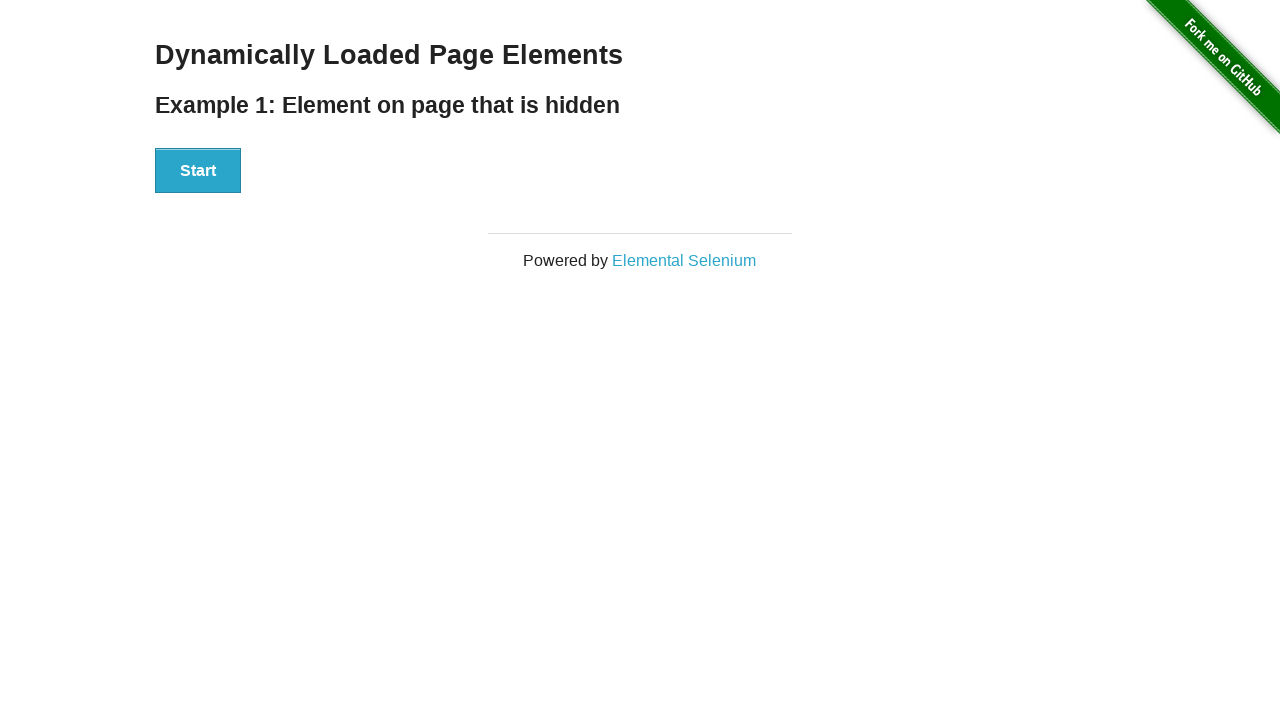

Clicked start button to trigger dynamic loading at (198, 171) on xpath=//div[@id='start']/button
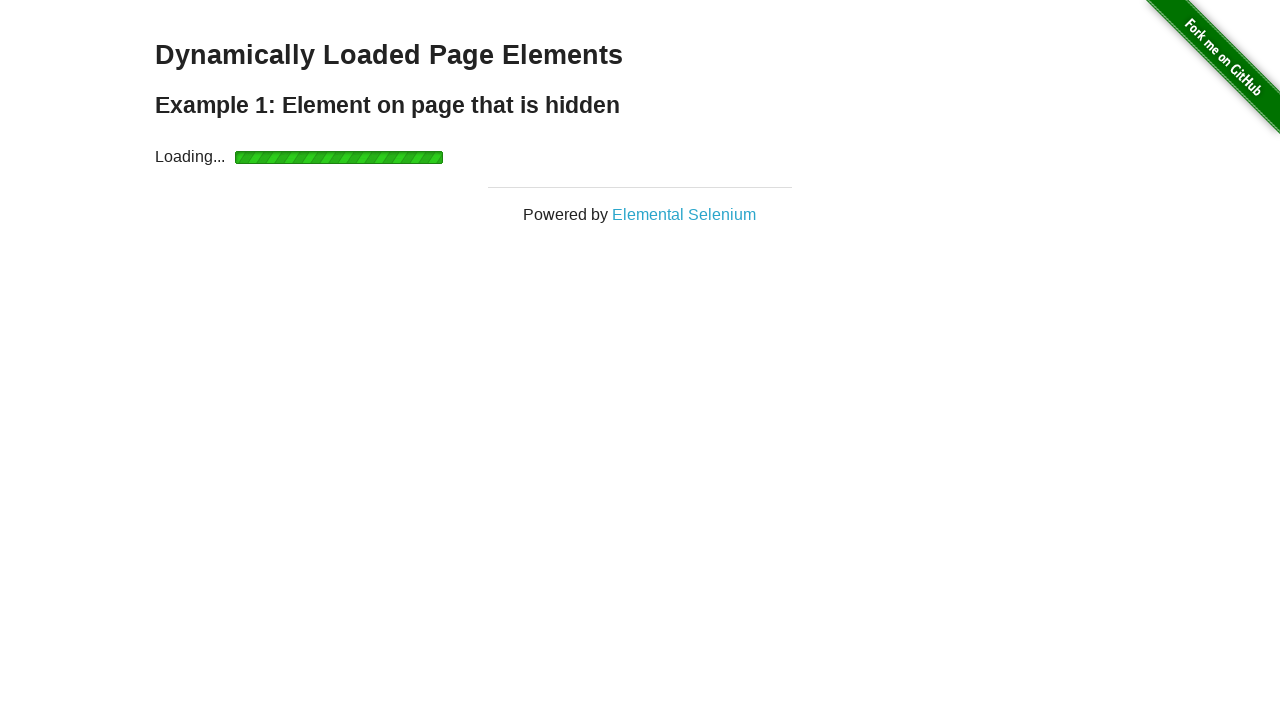

Waited for finish element to become visible
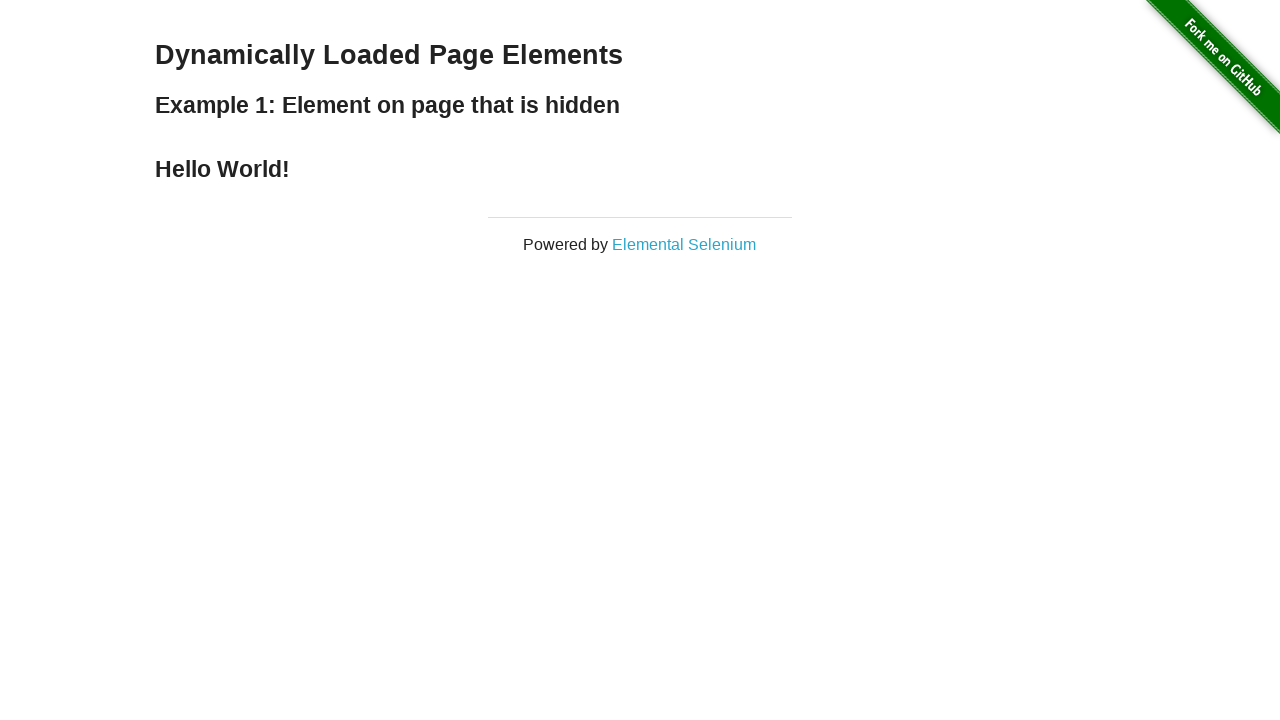

Located finish element
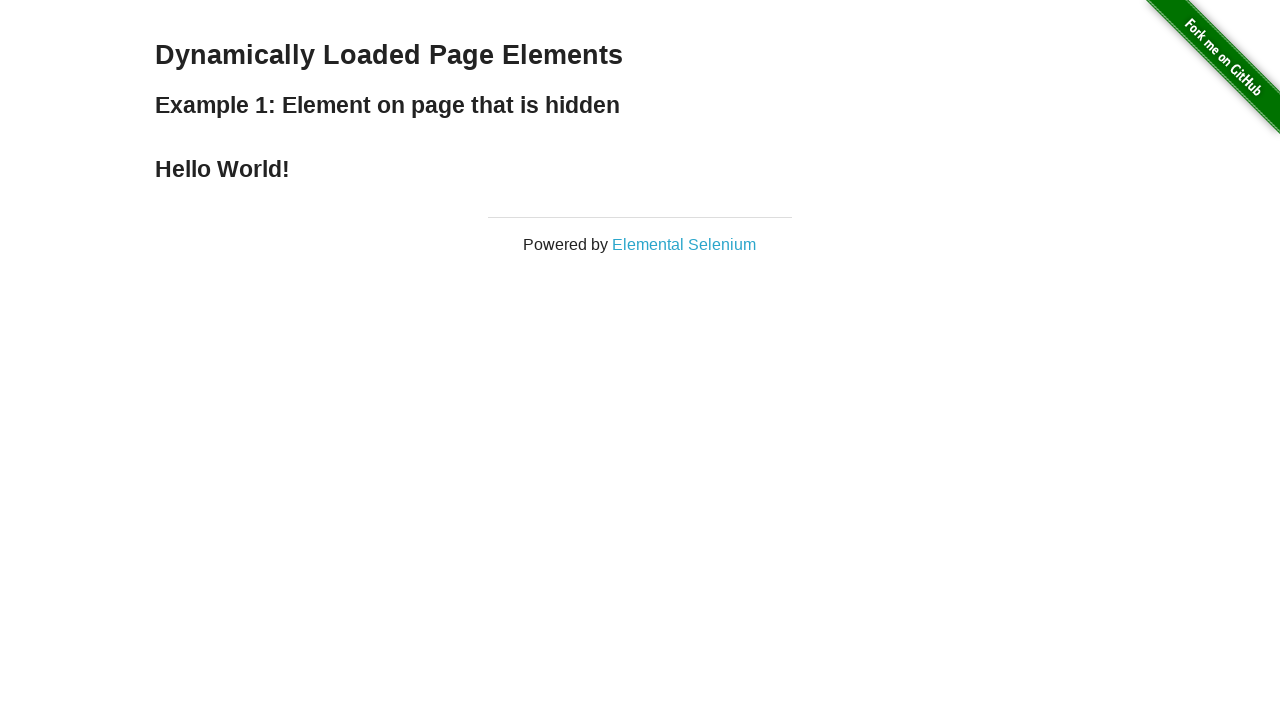

Verified finish element is visible
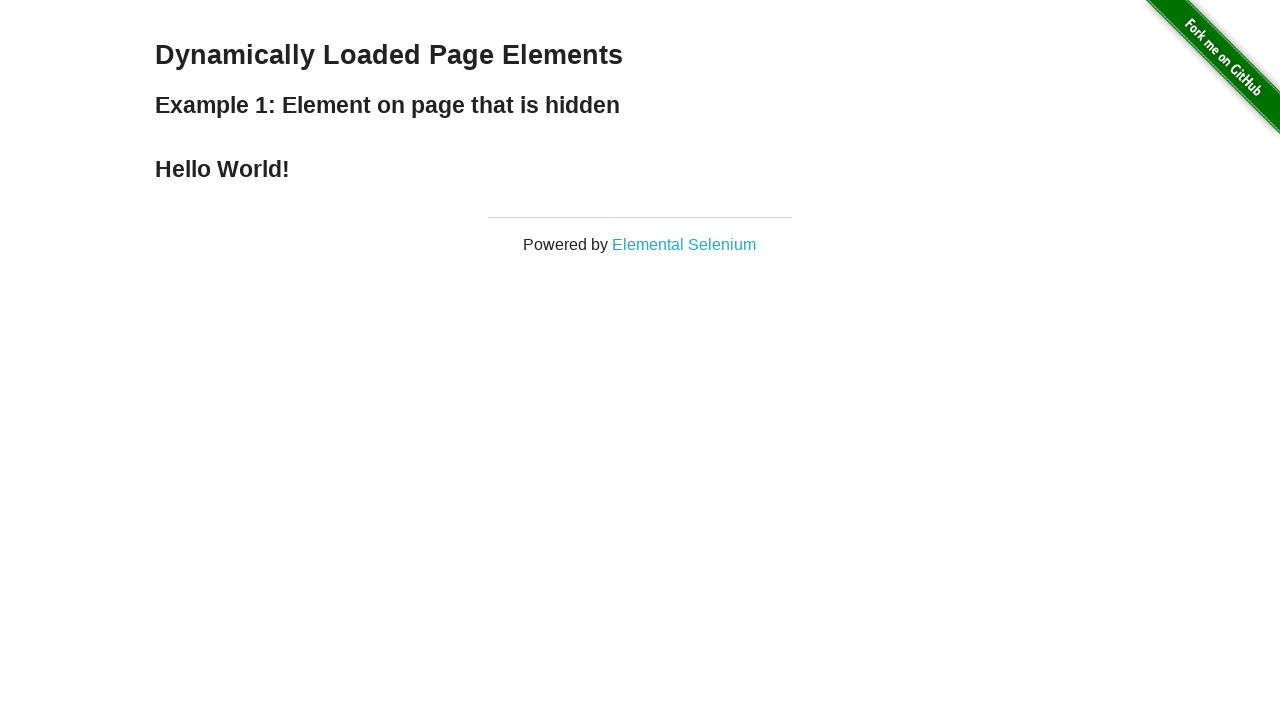

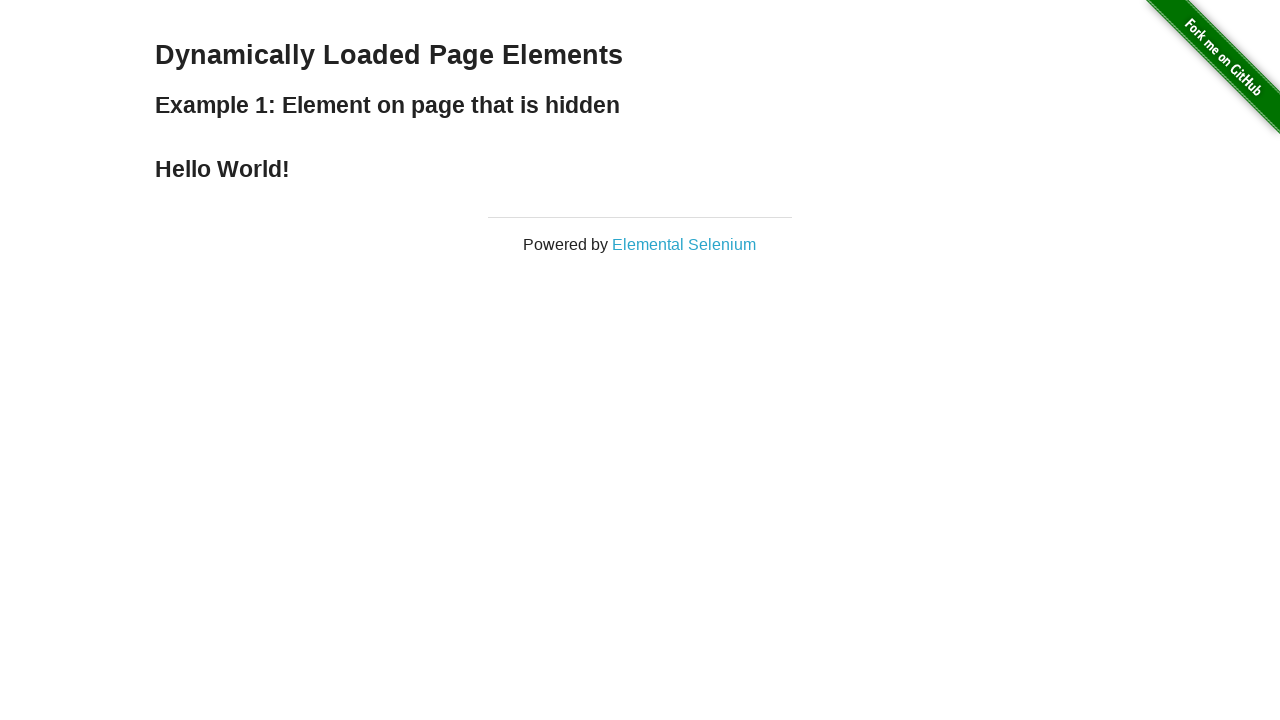